Tests radio button selection by clicking radio button 2 and verifying it is selected

Starting URL: https://rahulshettyacademy.com/AutomationPractice/

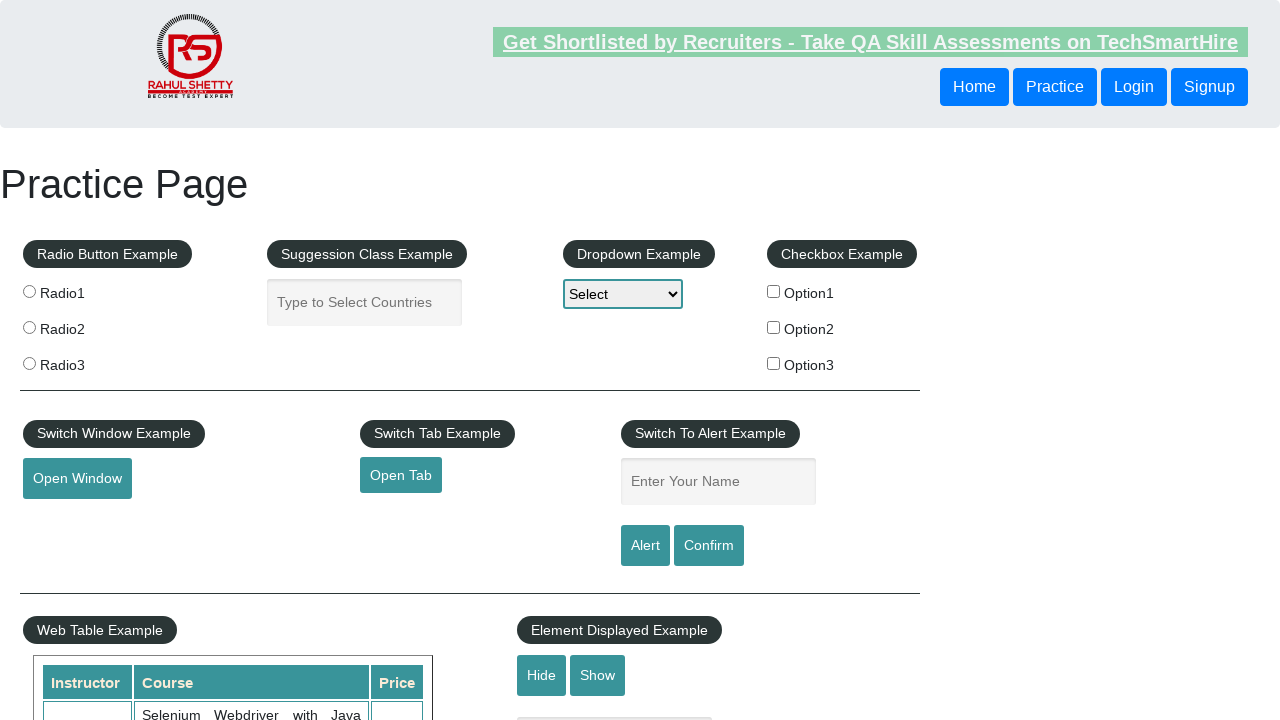

Navigated to https://rahulshettyacademy.com/AutomationPractice/
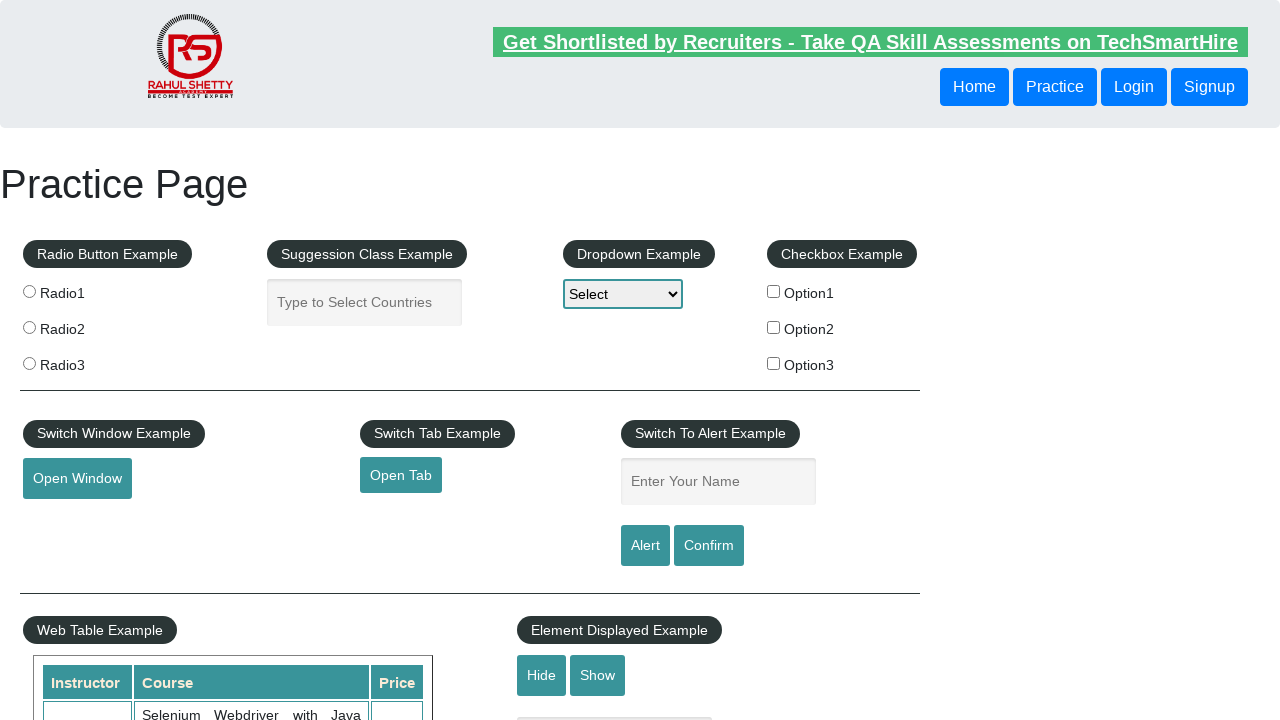

Clicked radio button 2 at (29, 327) on input[value='radio2']
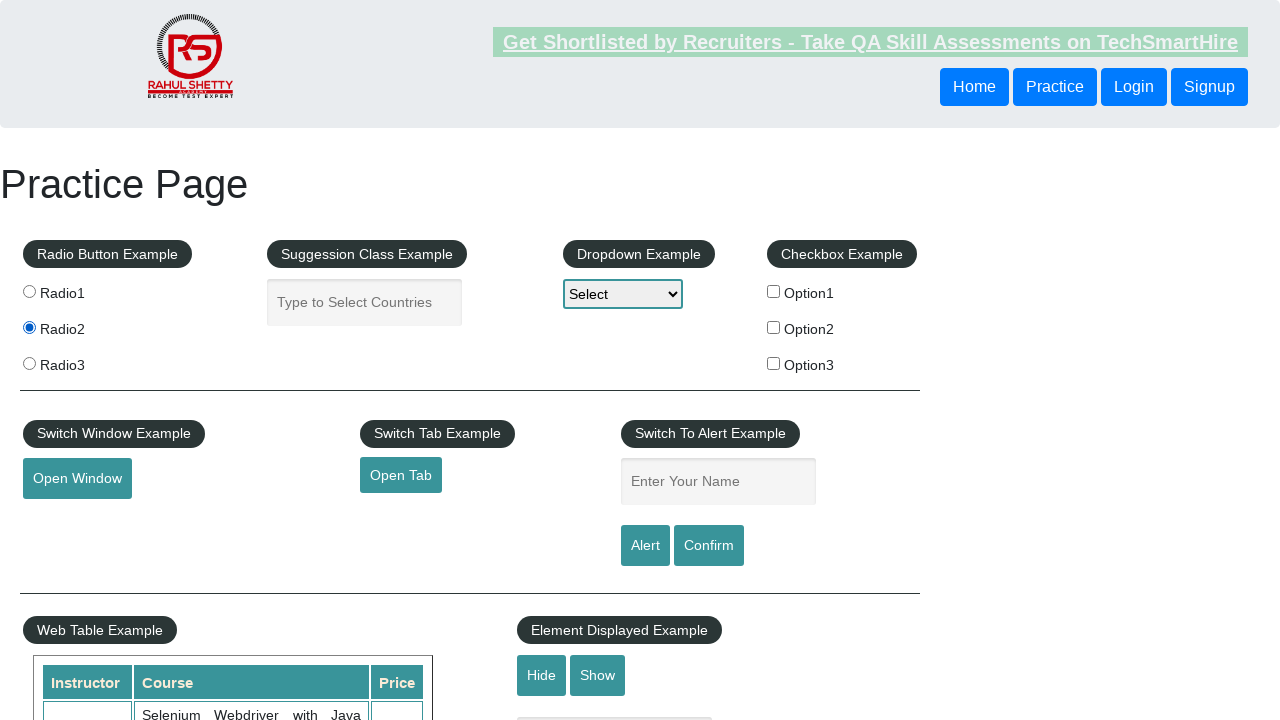

Verified radio button 2 is selected
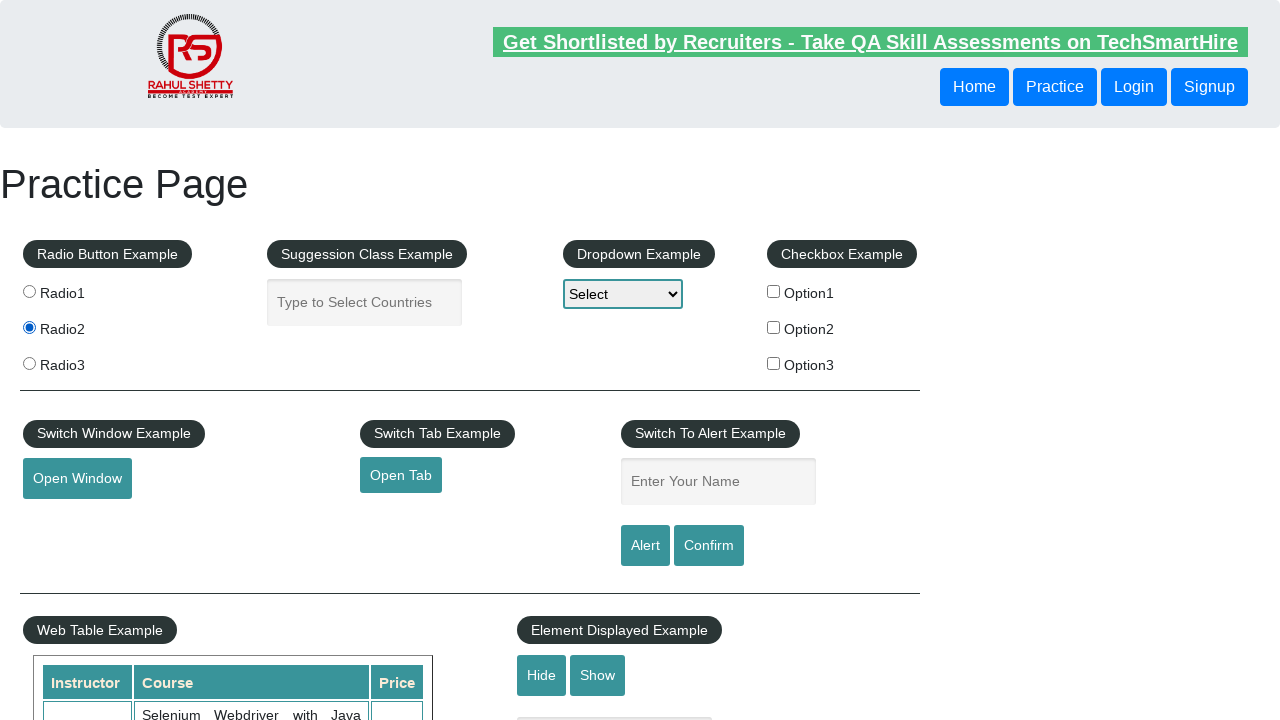

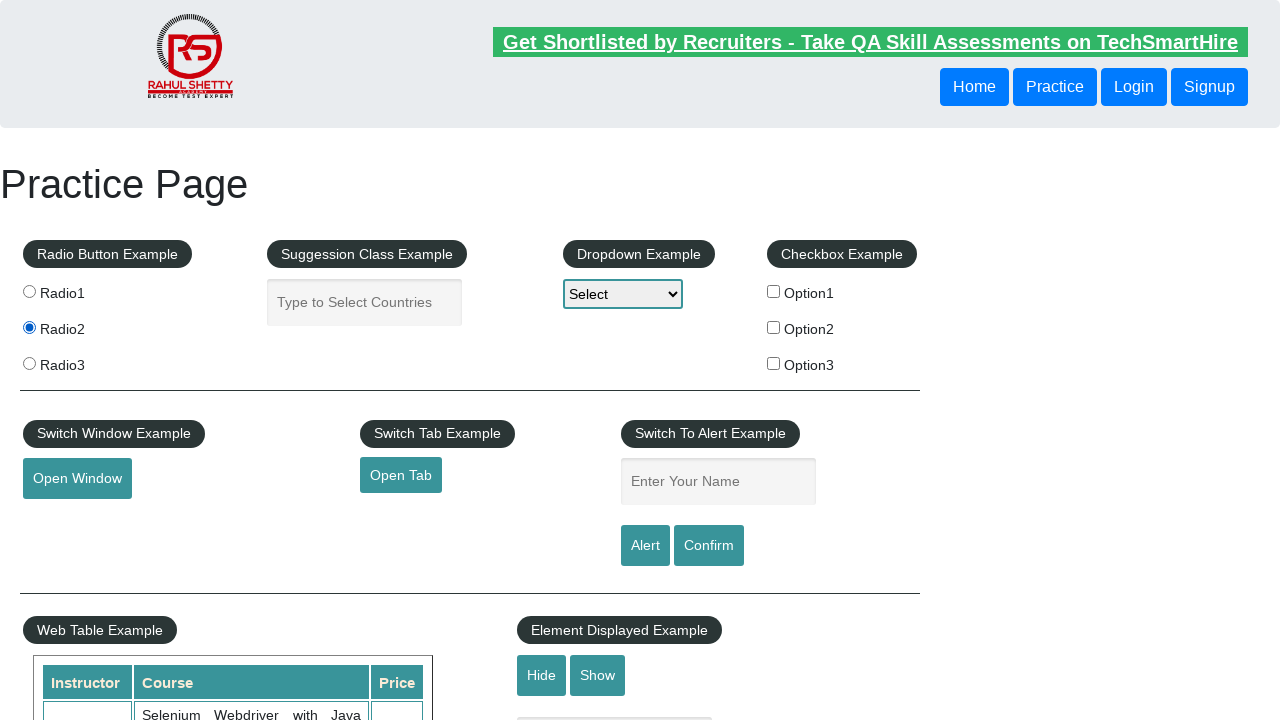